Tests clicking on the shopping cart icon in the navigation

Starting URL: https://practice.automationtesting.in/

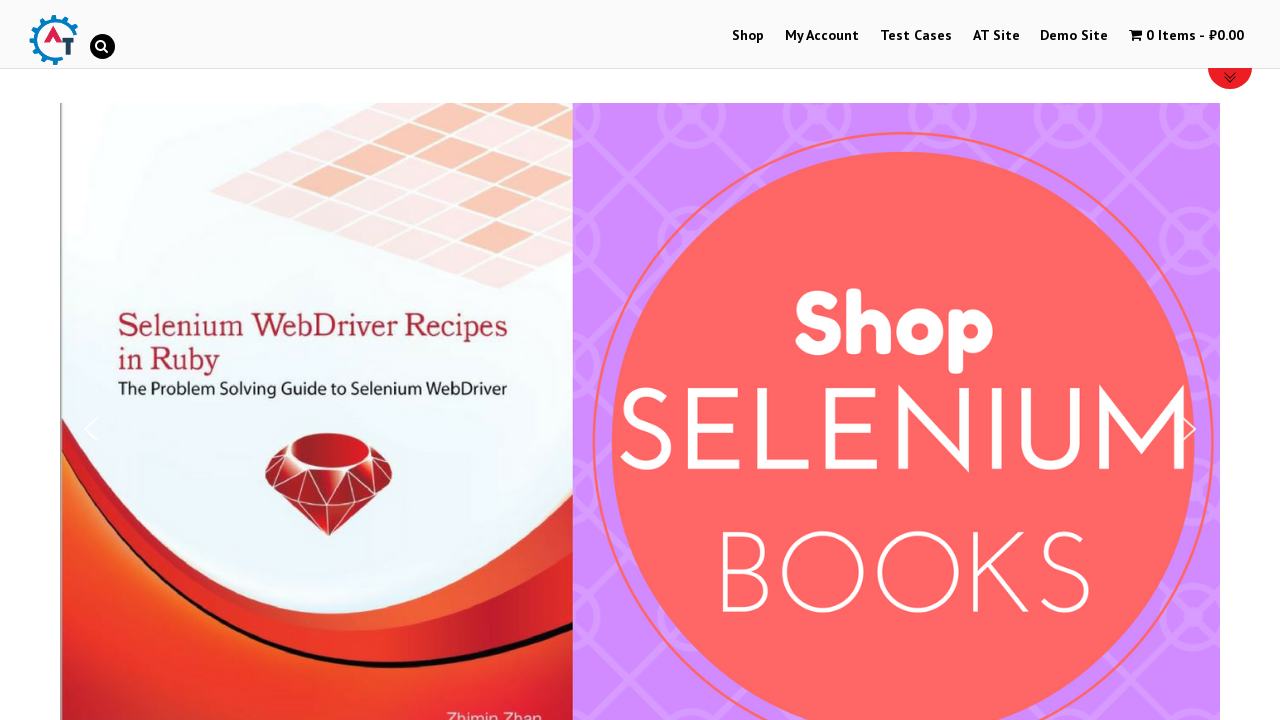

Clicked on shopping cart icon in navigation at (1186, 36) on xpath=//*[@id='wpmenucartli']/a
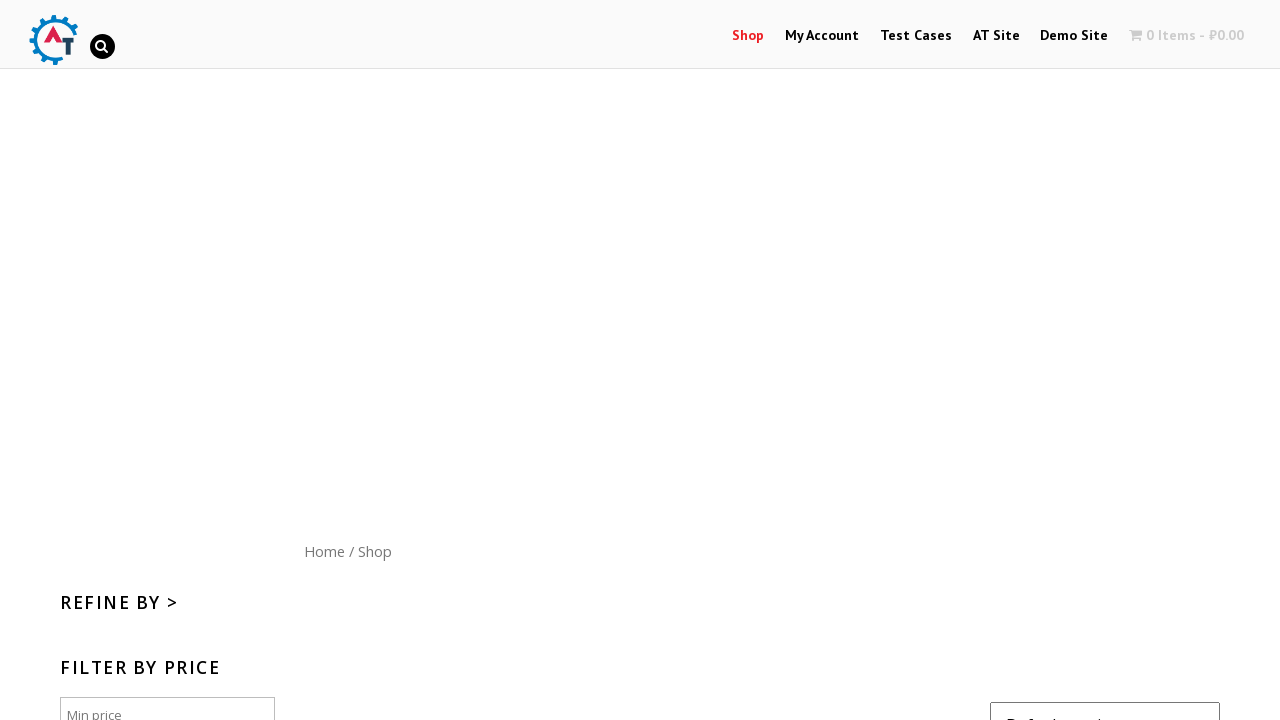

Waited for page to load - network idle state reached
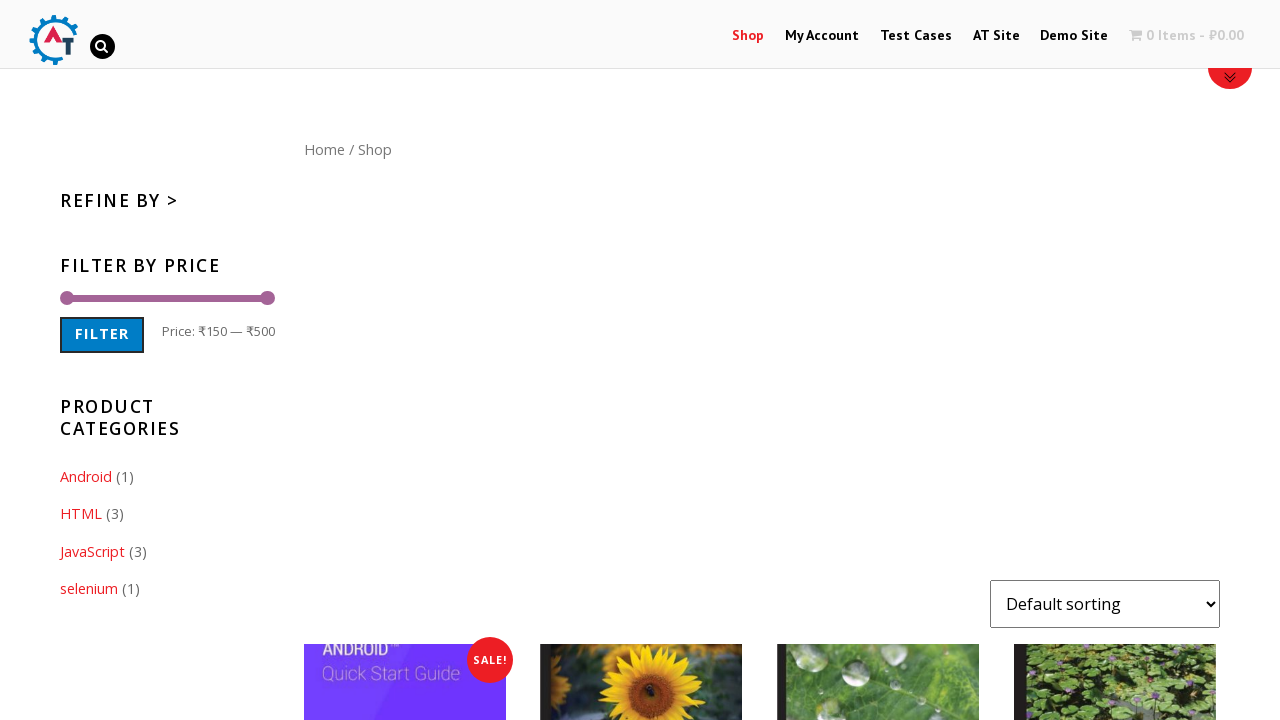

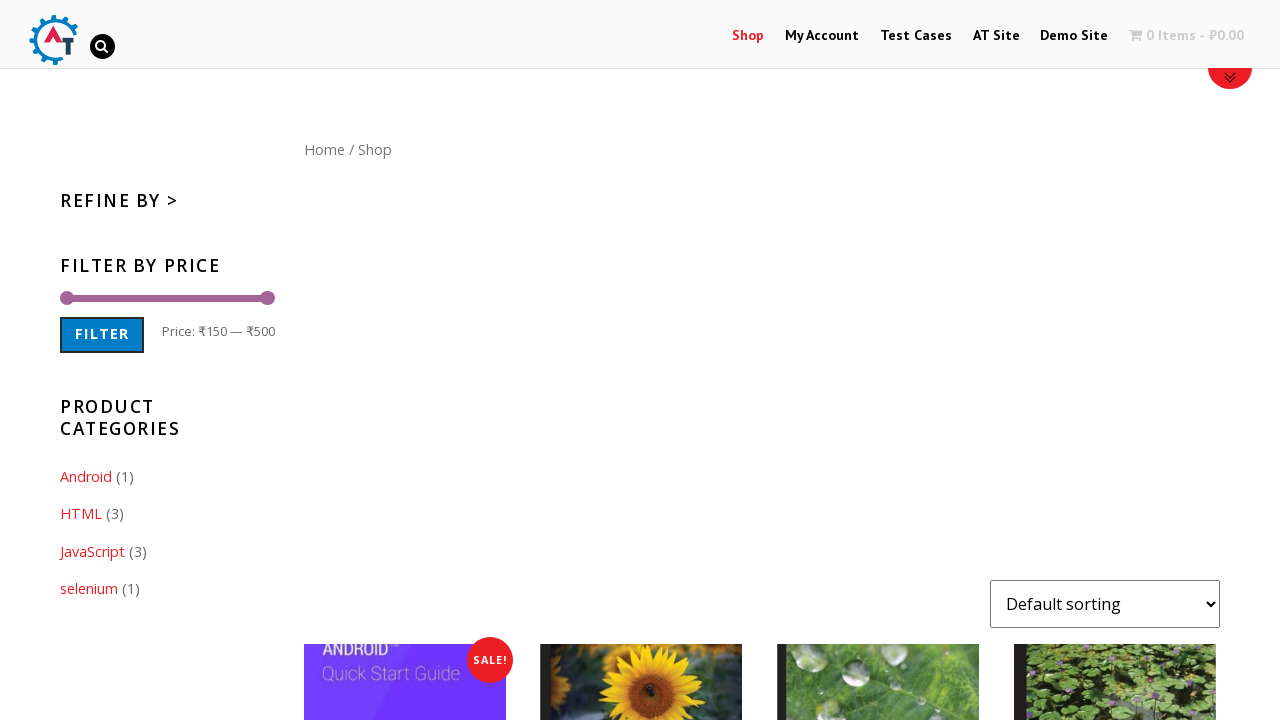